Tests YouTube search functionality by entering "pavan kalyan" in the search box and pressing Enter, then verifies the URL changes to the search results page.

Starting URL: https://www.youtube.com/

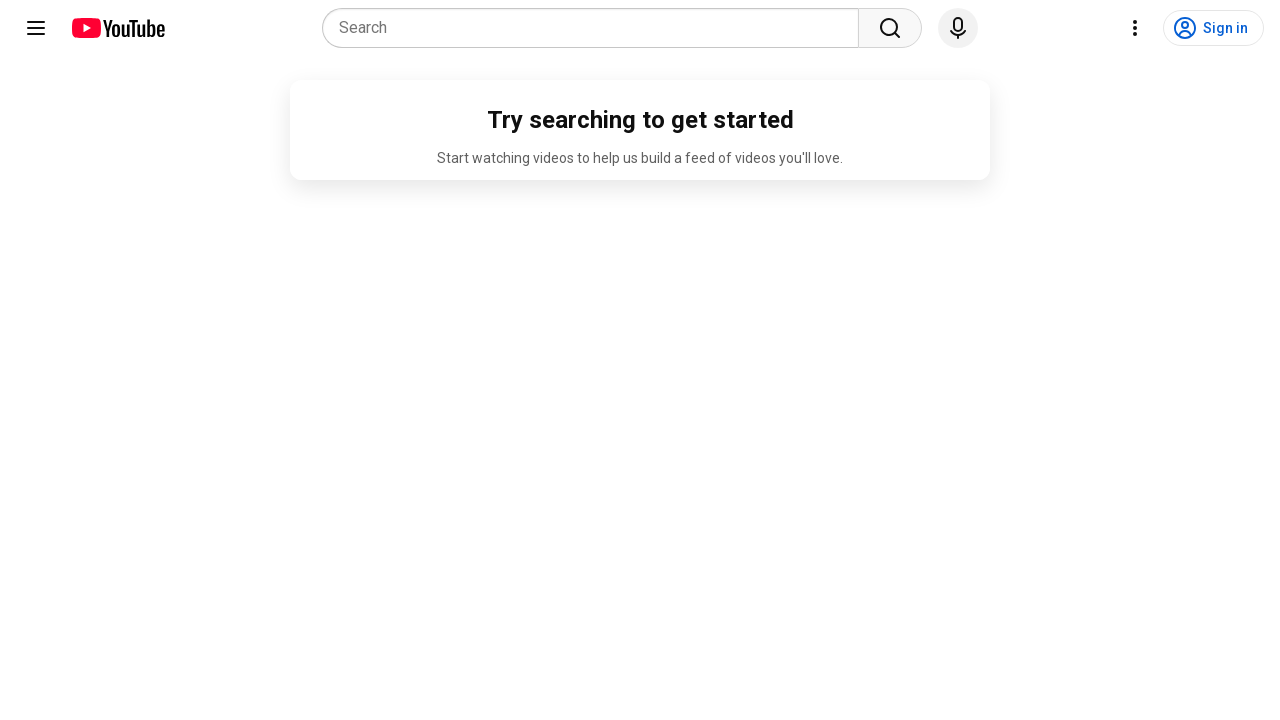

Filled search box with 'pavan kalyan' on internal:attr=[placeholder="Search"i]
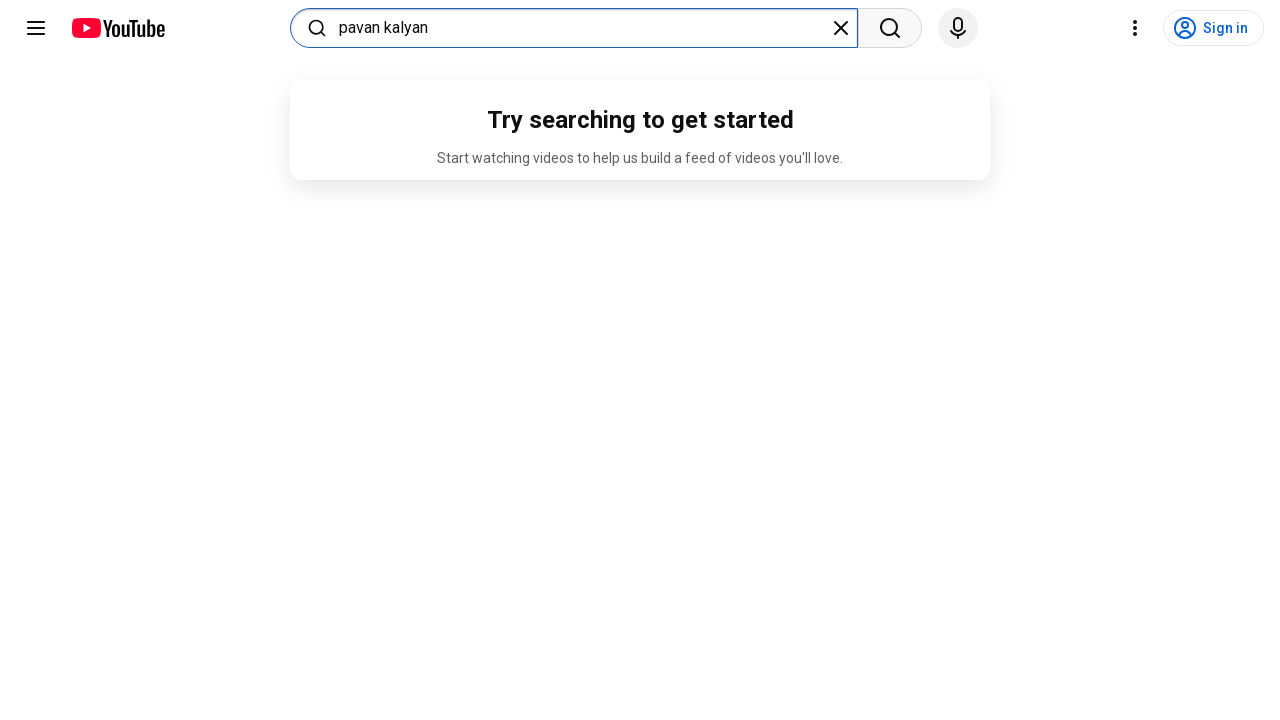

Pressed Enter to submit search query on internal:attr=[placeholder="Search"i]
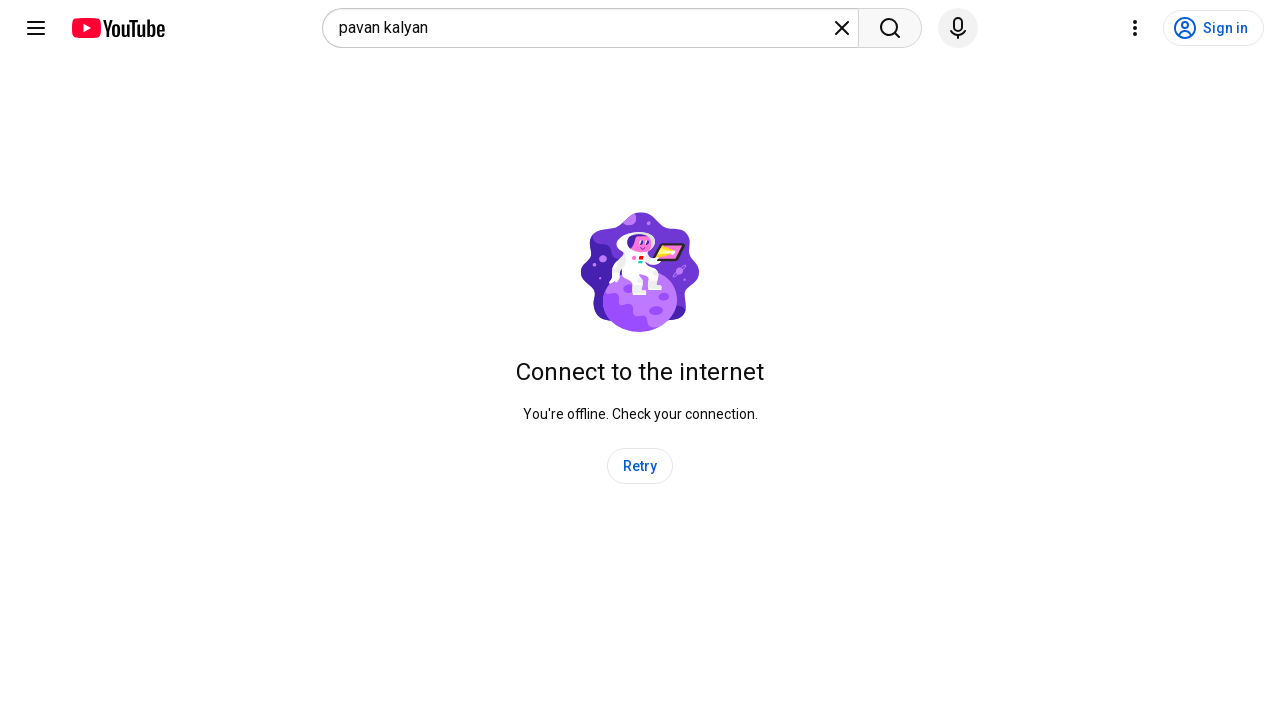

Verified URL changed to search results page
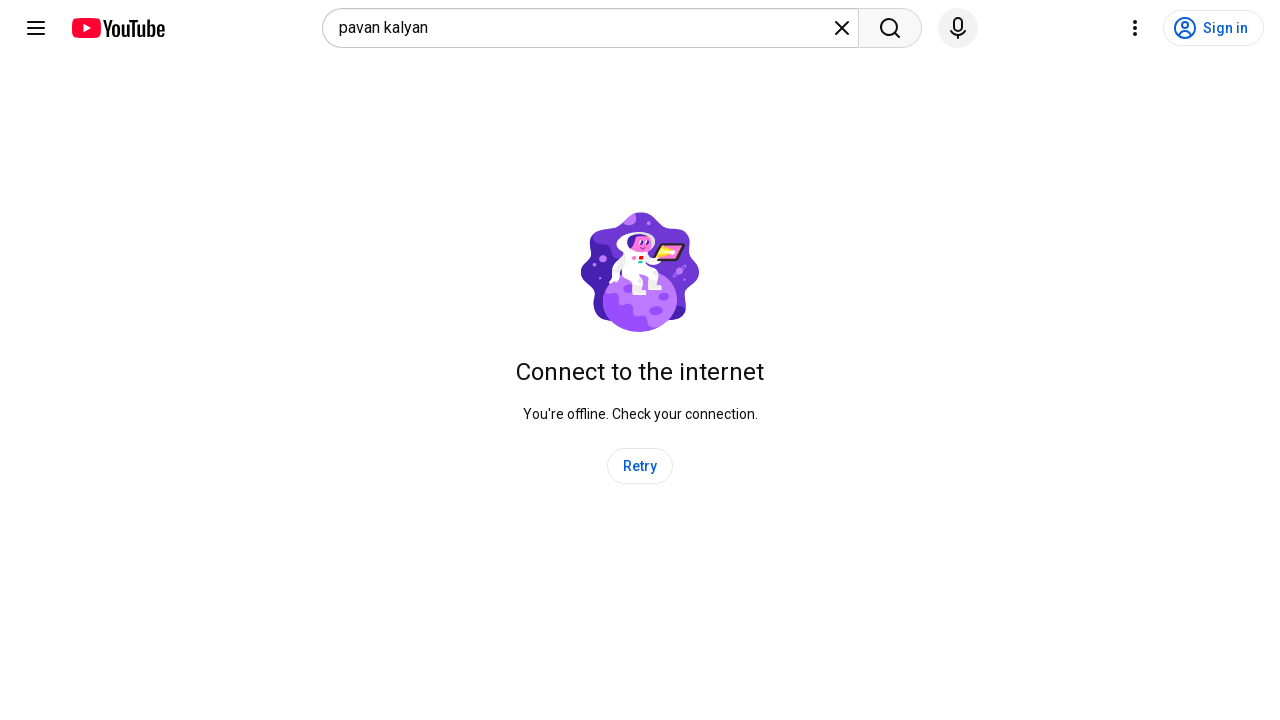

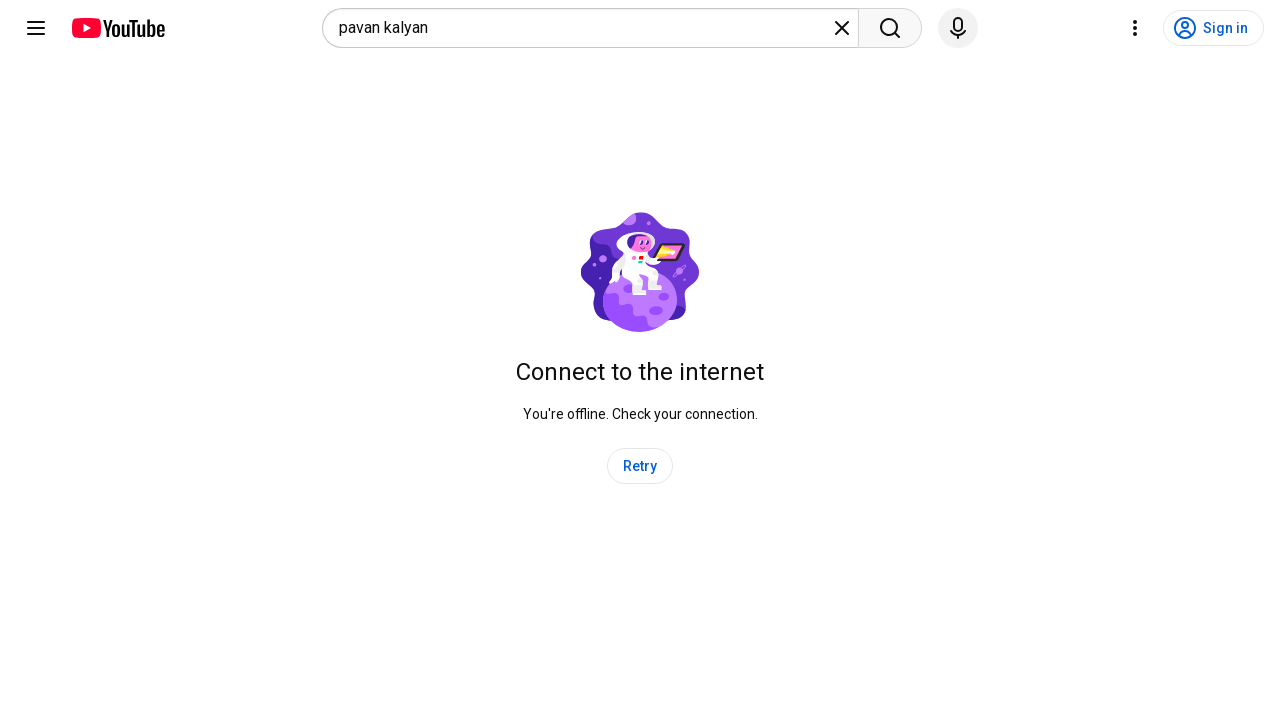